Tests multiple window handling by clicking on a tab element, opening a new window via button click, and switching between the original and new windows.

Starting URL: https://demo.automationtesting.in/Windows.html

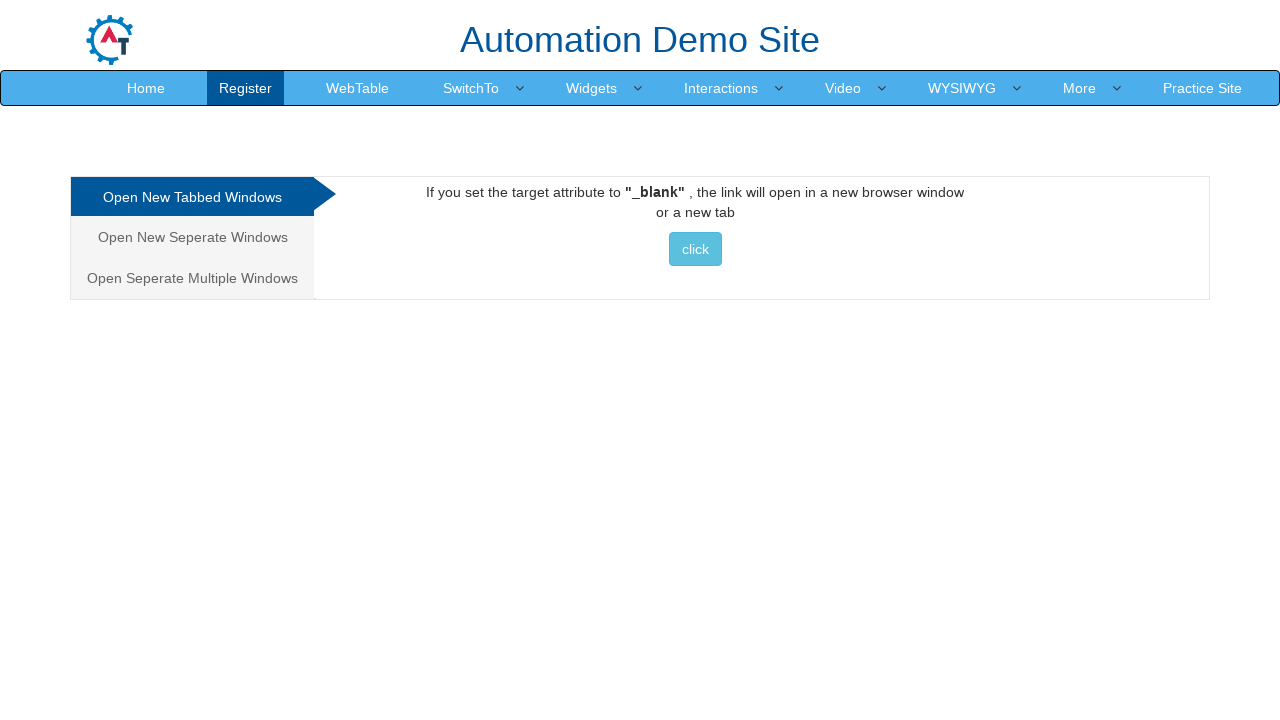

Clicked on 'Open New Separate Window' tab at (192, 237) on xpath=/html/body/div[1]/div/div/div/div[1]/ul/li[2]/a
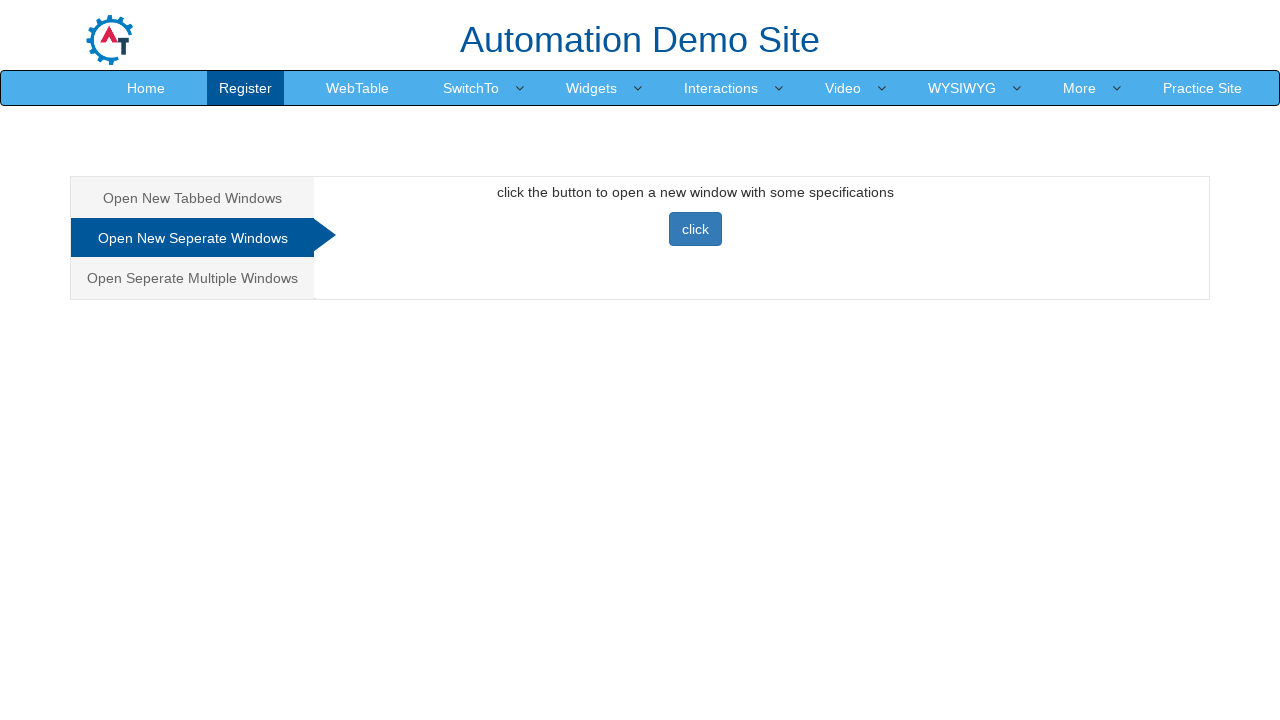

Waited 2000ms for page to stabilize
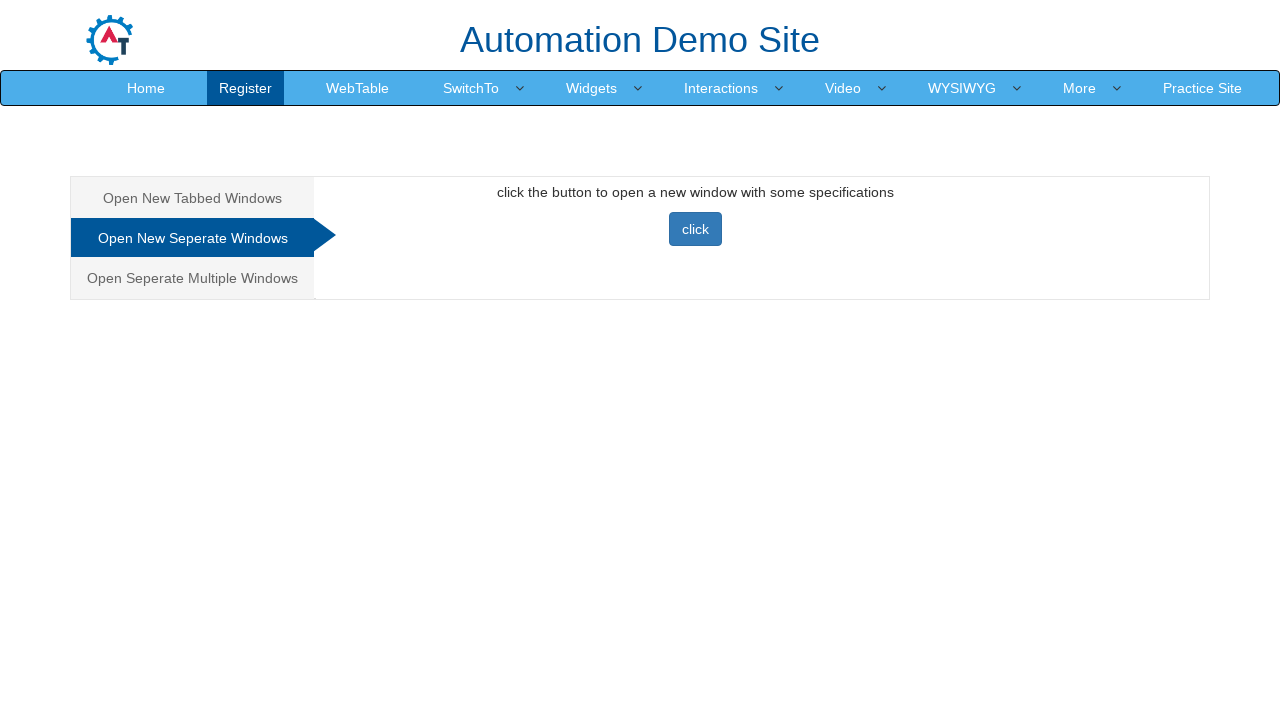

Stored reference to original window
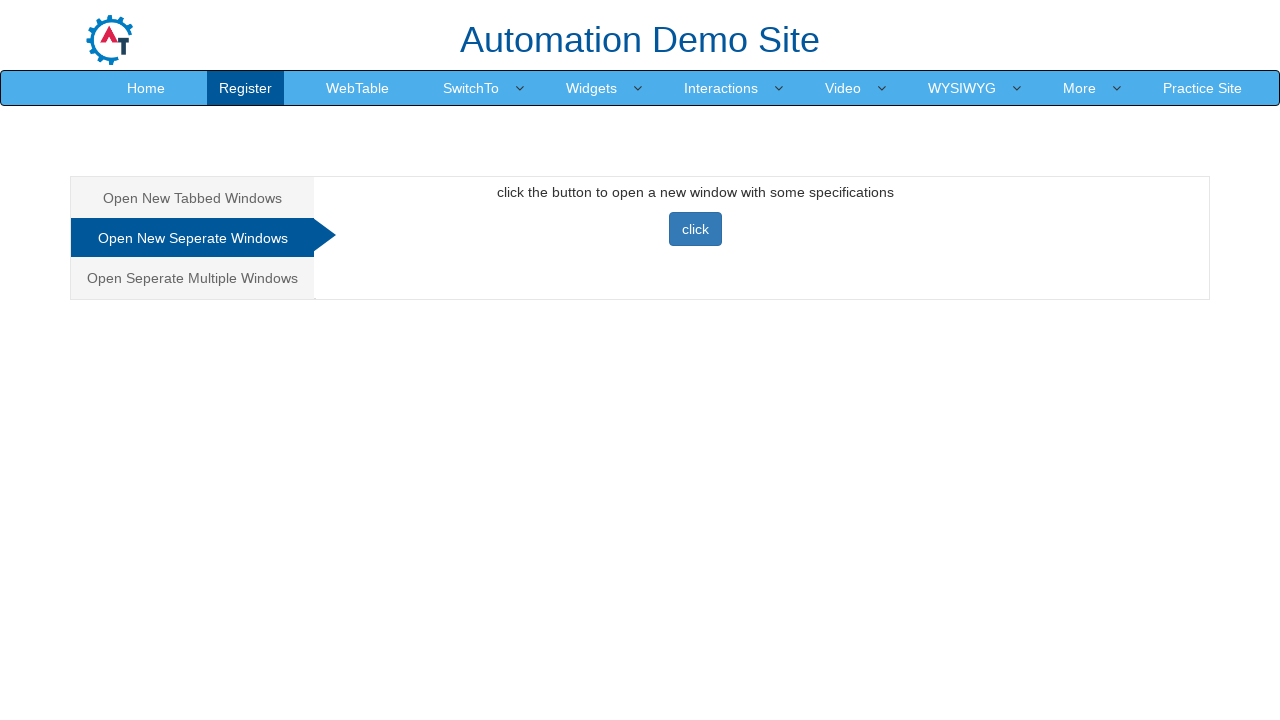

Clicked button to open new separate window at (695, 214) on #Seperate
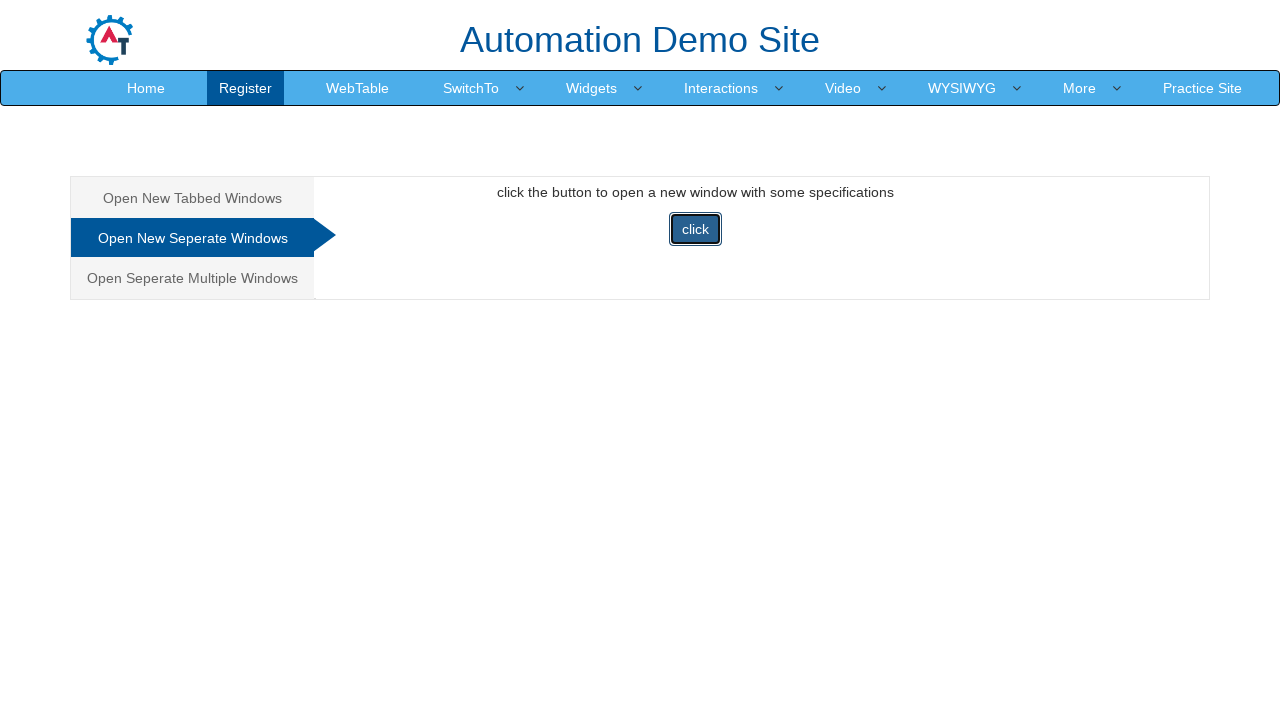

Captured new window reference
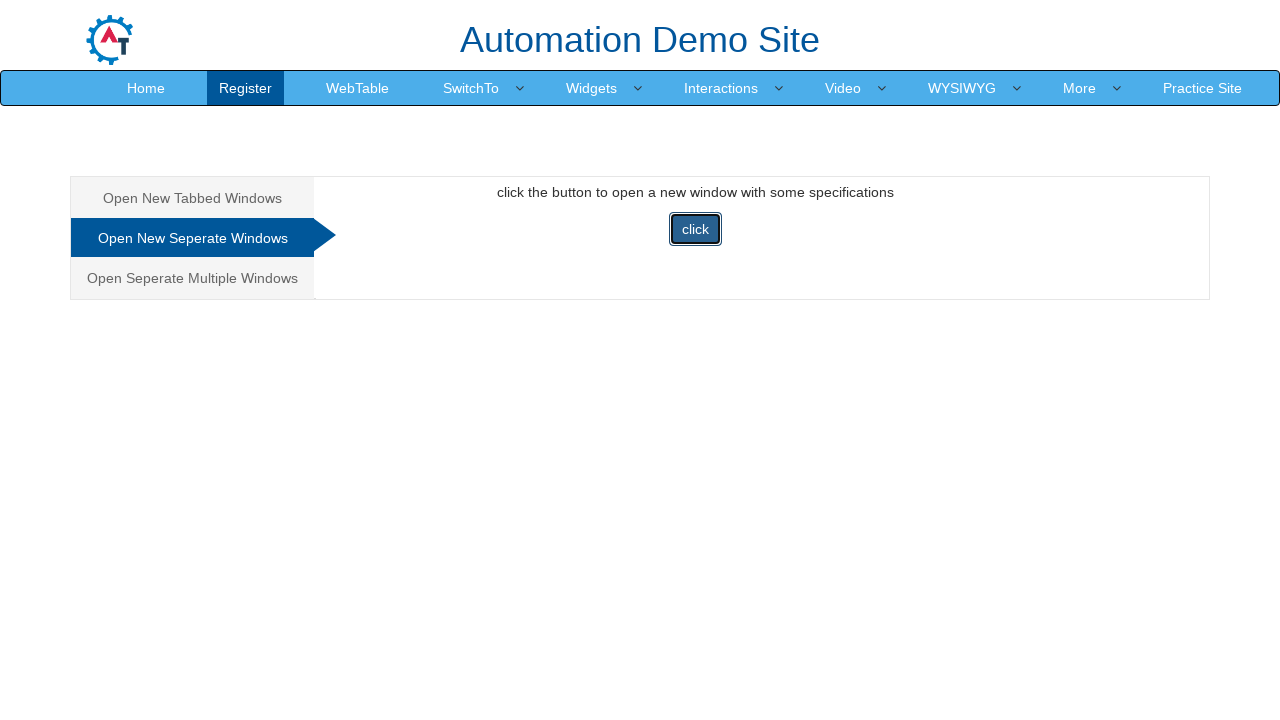

New window loaded completely
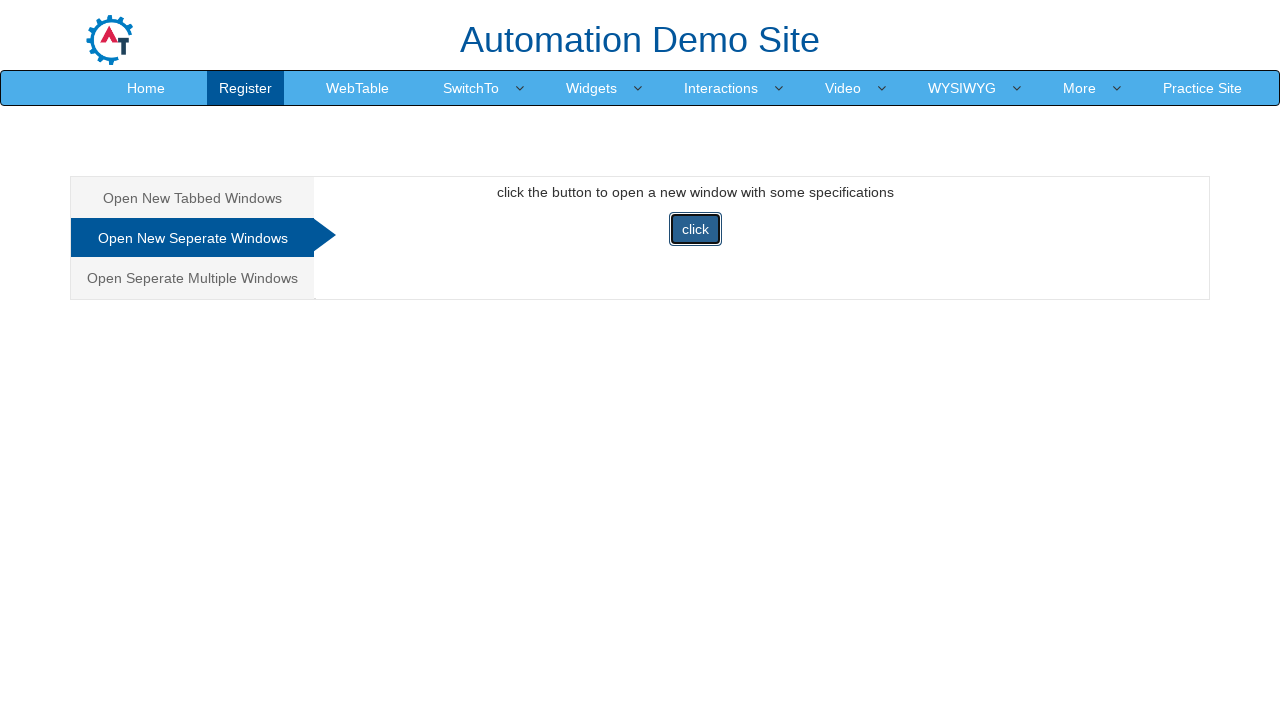

Switched back to original window
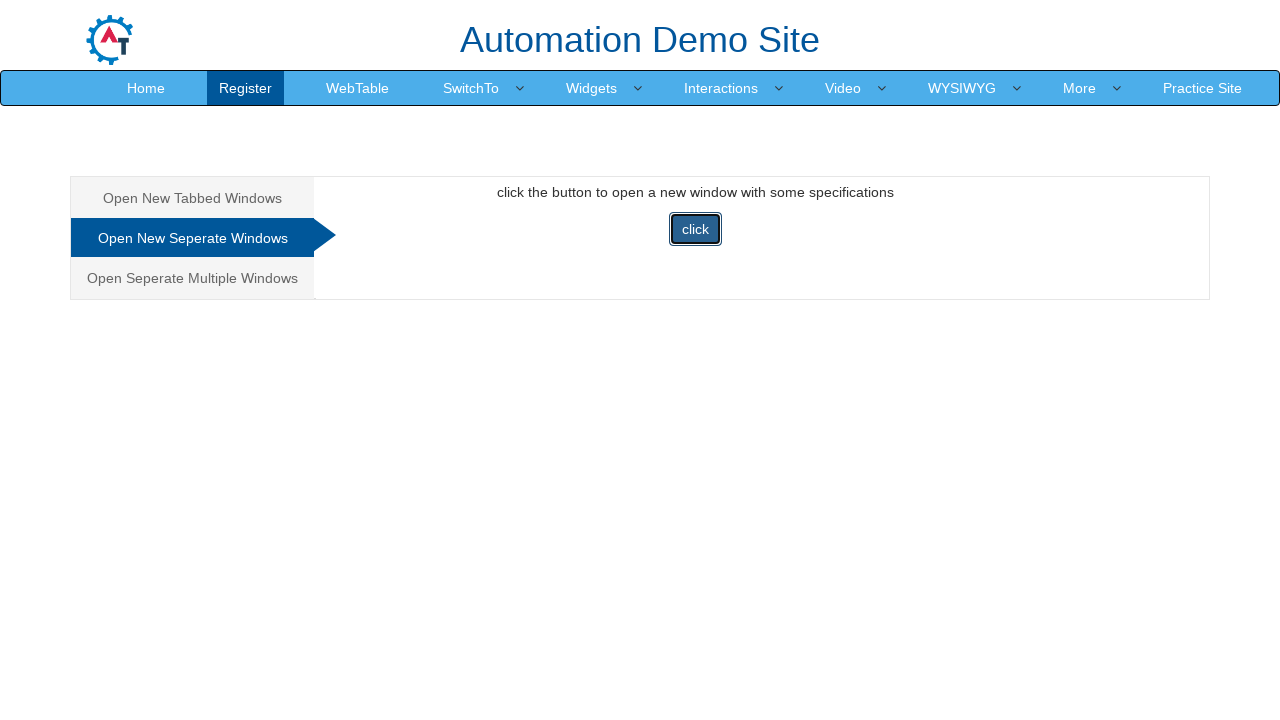

Waited 1000ms to confirm window switch
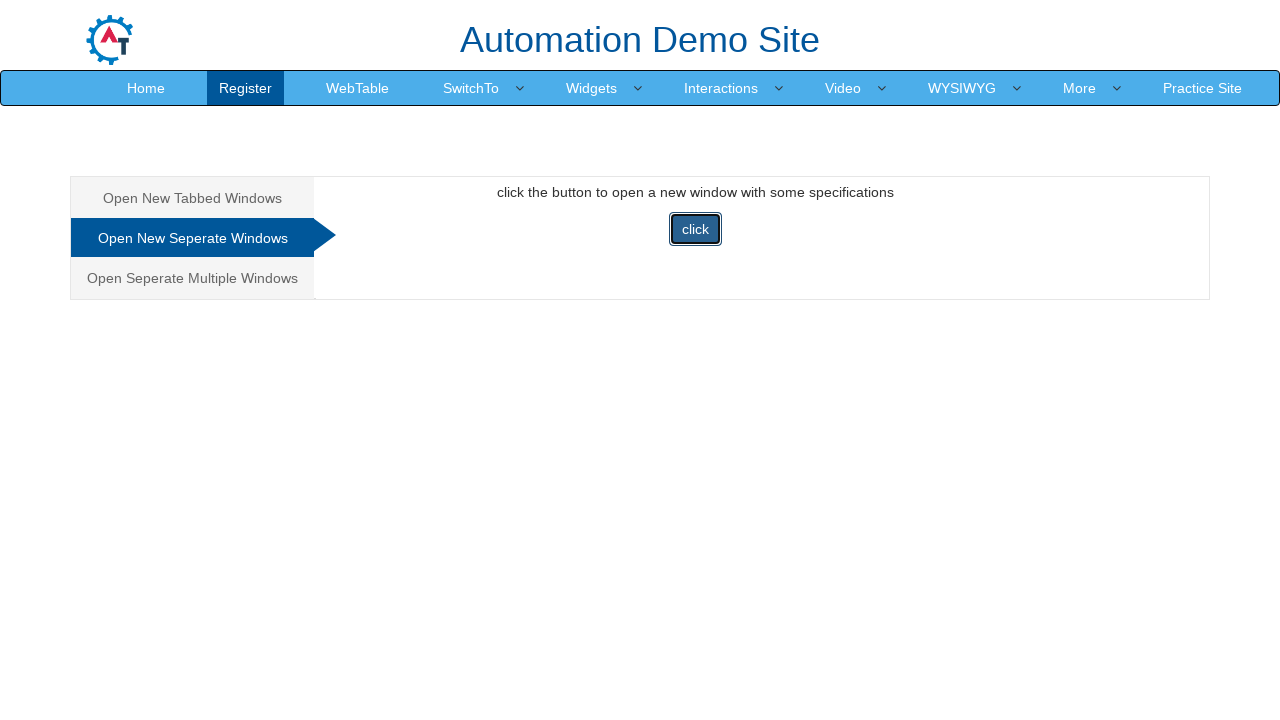

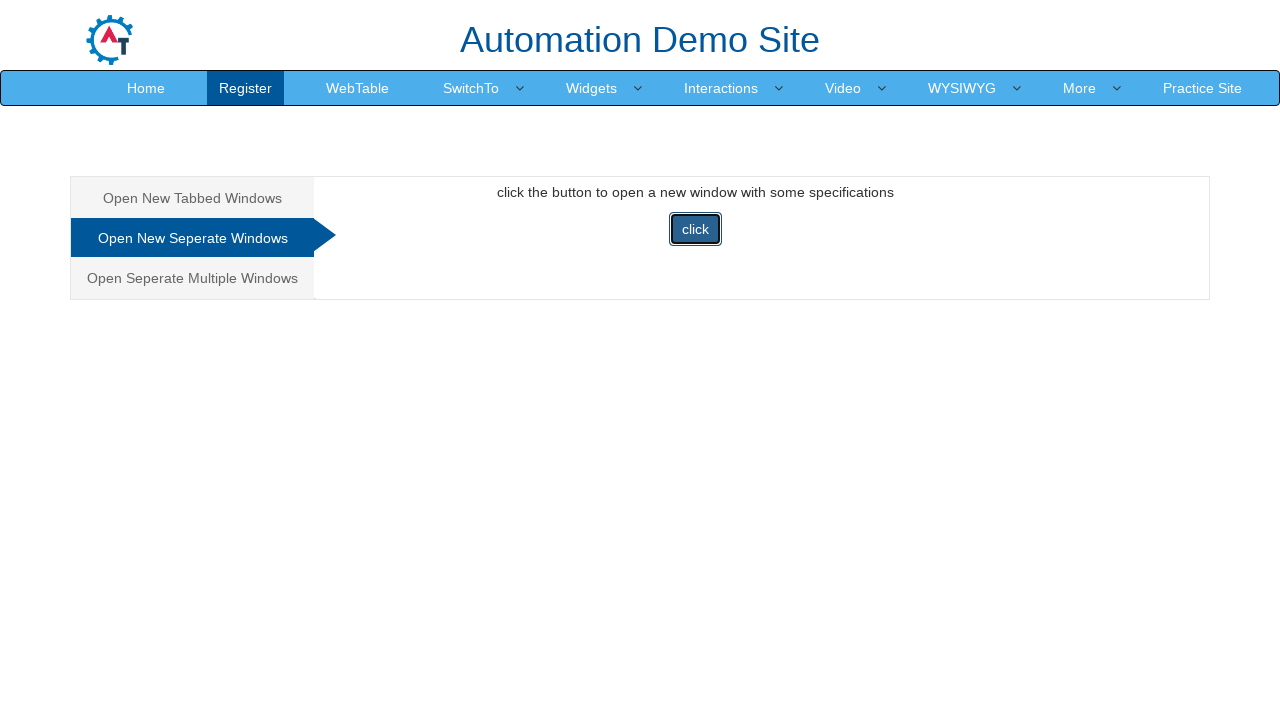